Tests interacting with Shadow DOM elements by locating an input field inside a shadow root and entering text into it.

Starting URL: https://selectorshub.com/xpath-practice-page/

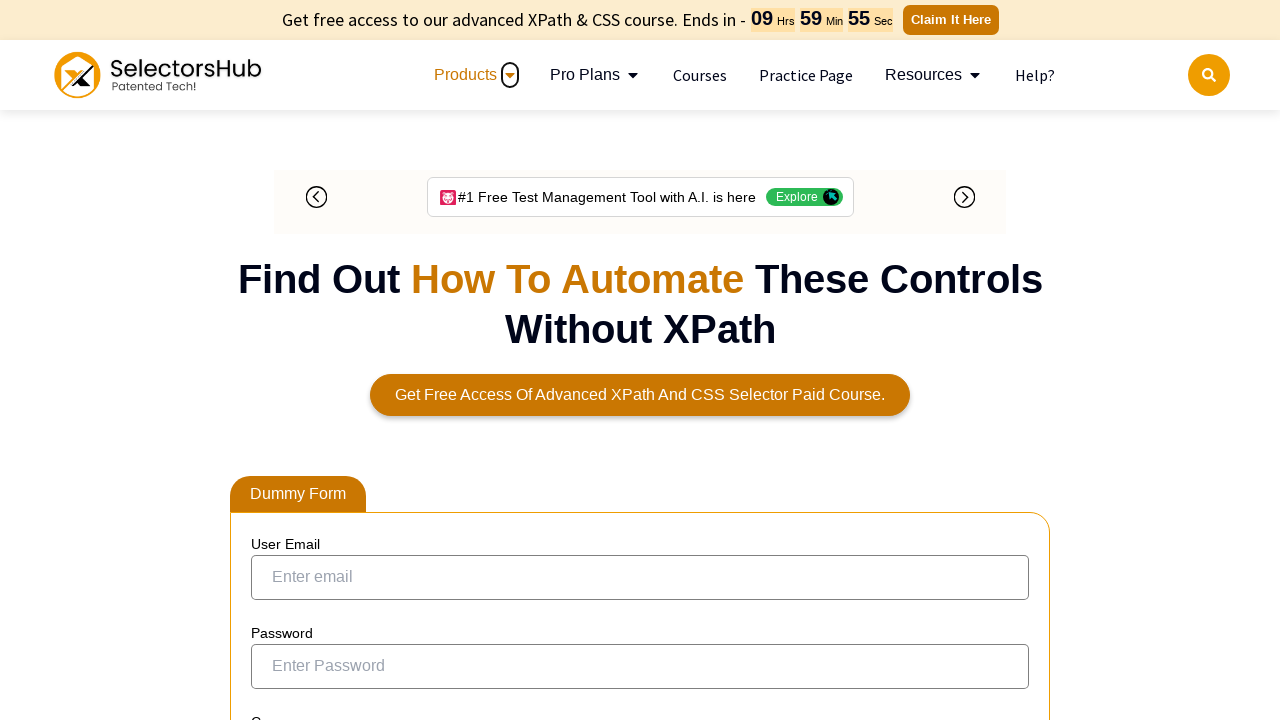

Waited for page to fully load (networkidle)
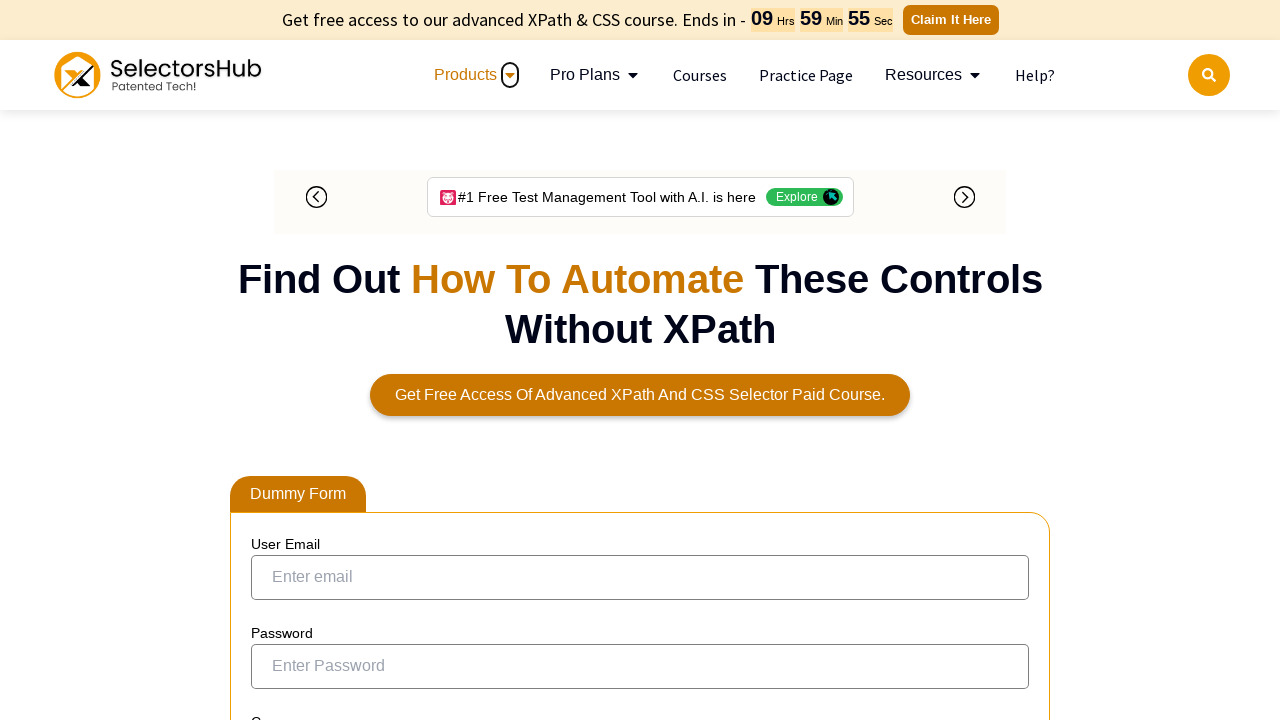

Located shadow DOM input element using JavaScript evaluation
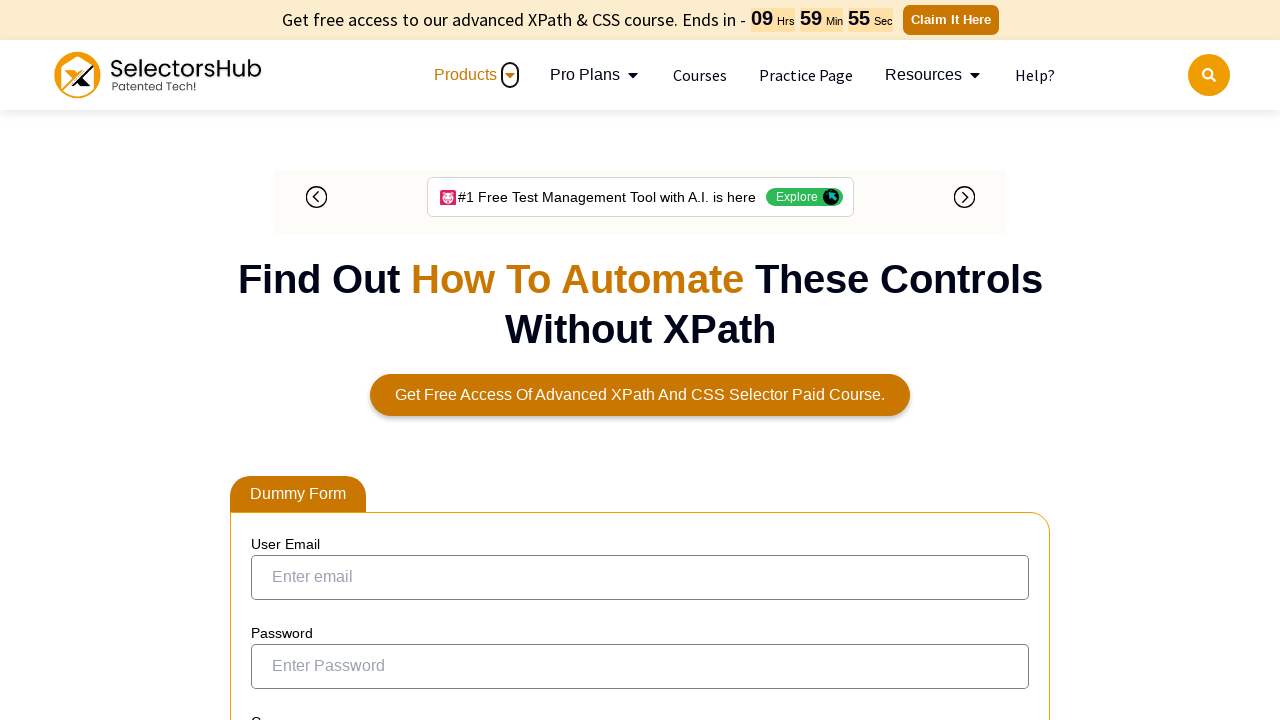

Filled shadow DOM input field with 'teddy'
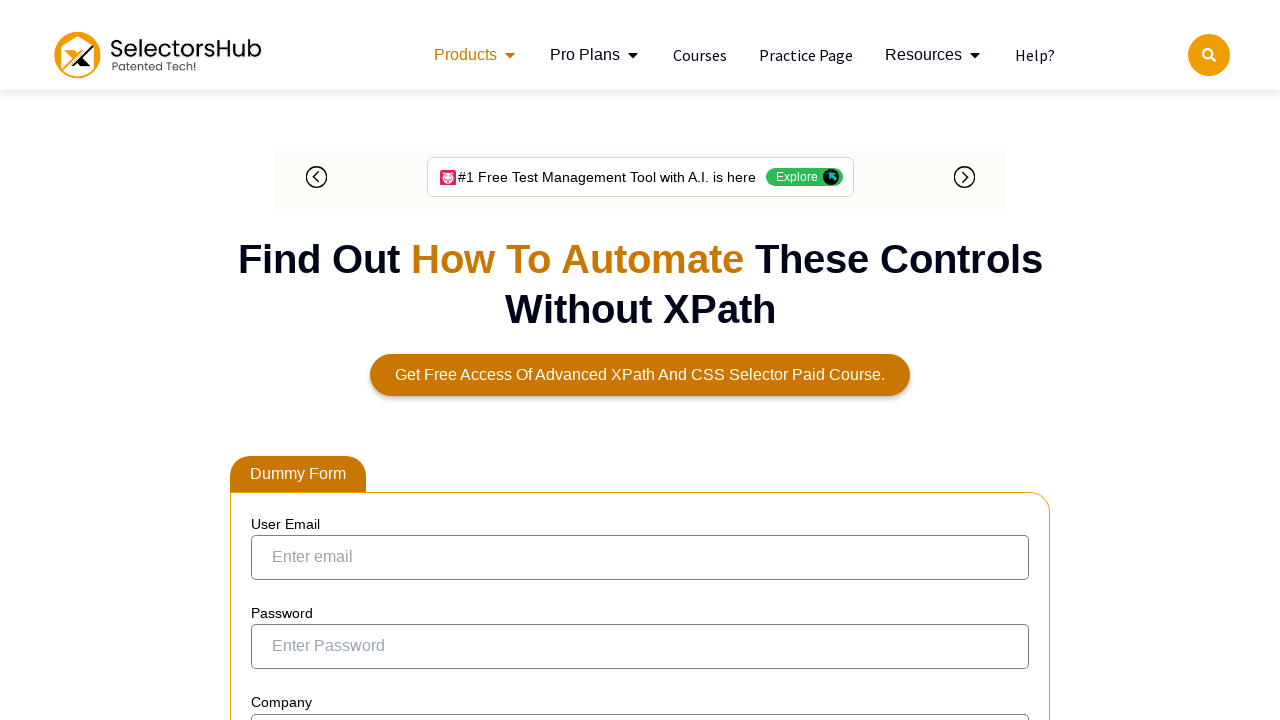

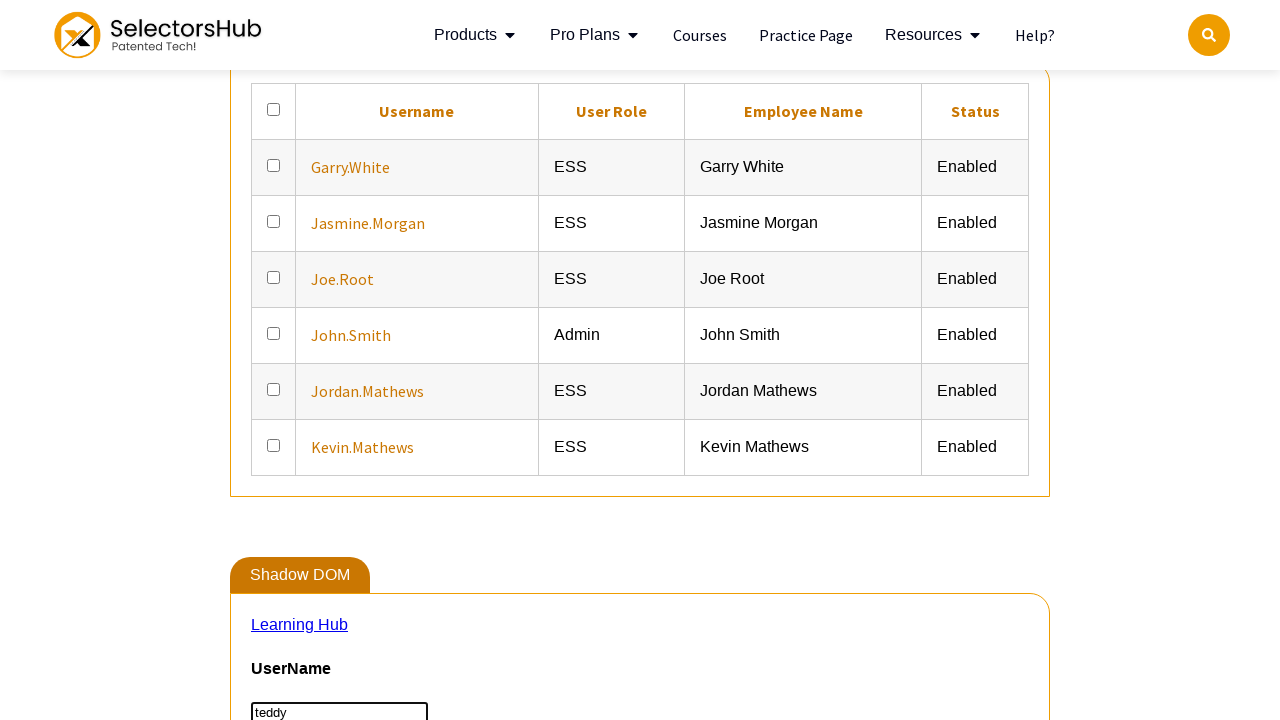